Navigates to WebdriverIO website and waits for the Get Started button to be displayed

Starting URL: https://webdriver.io

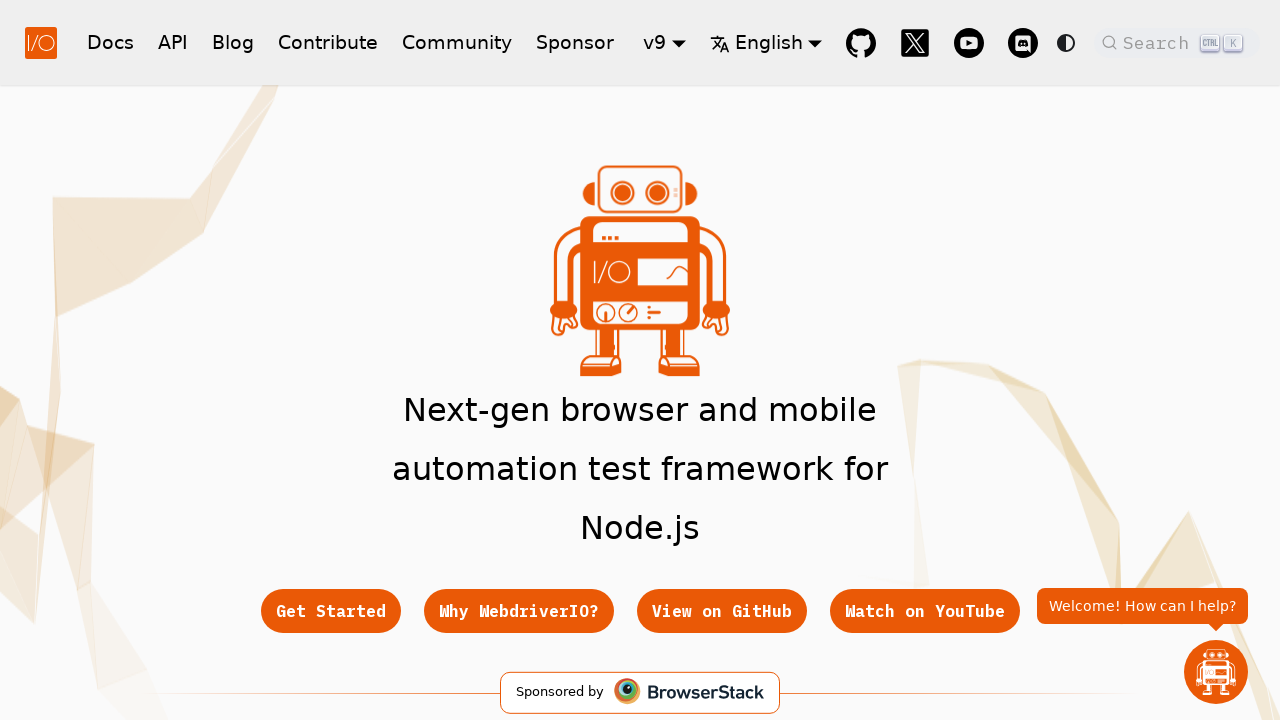

Navigated to WebdriverIO website
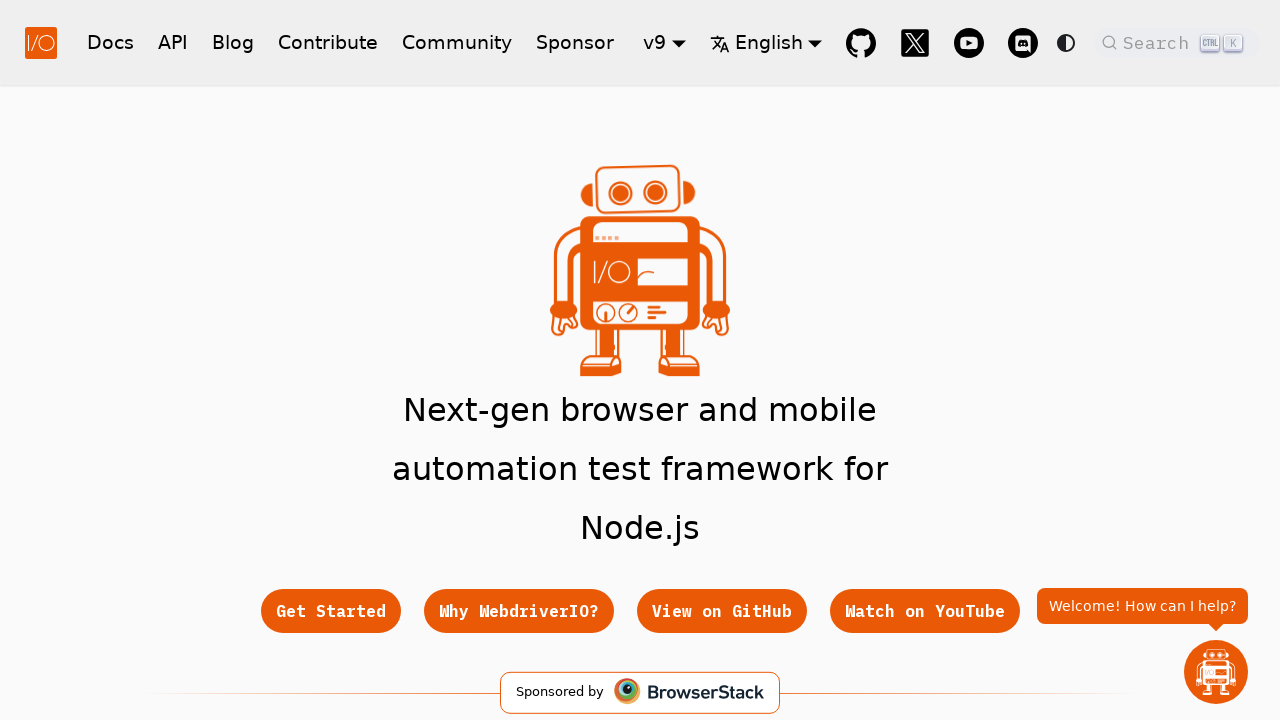

Get Started button is now visible
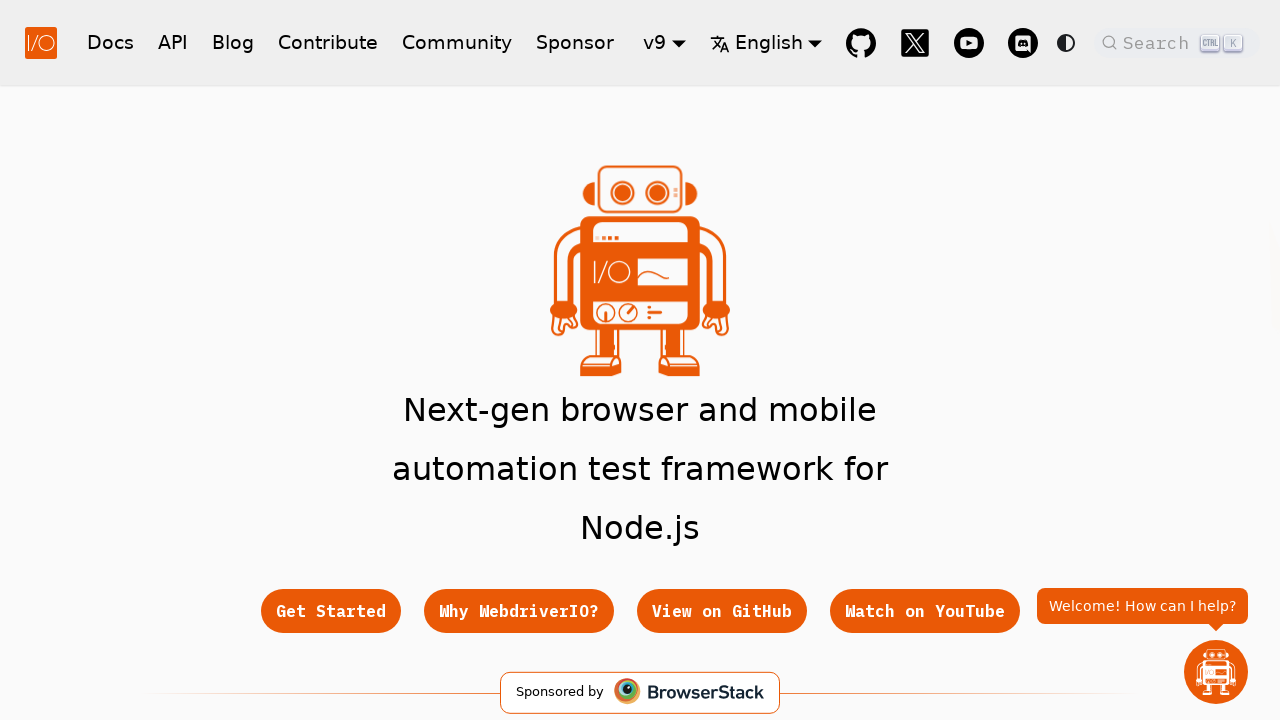

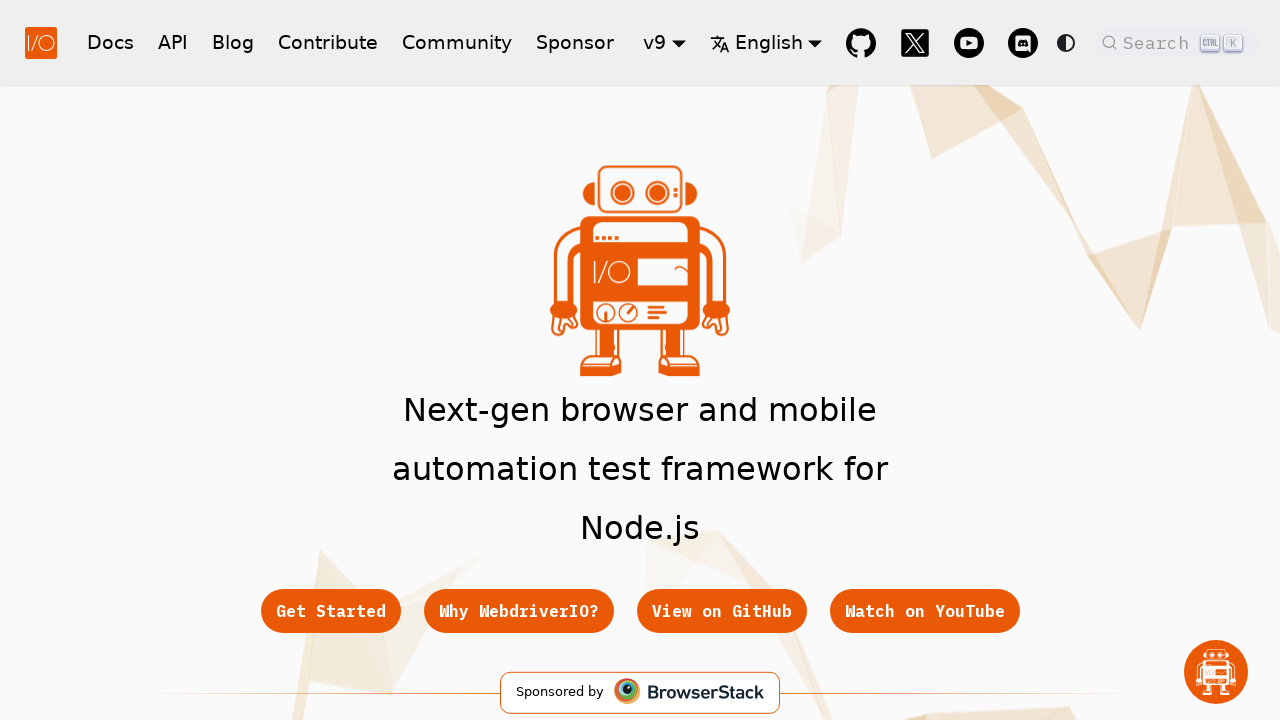